Navigates to the Purplle.com e-commerce website homepage and verifies the page loads successfully

Starting URL: https://www.purplle.com/

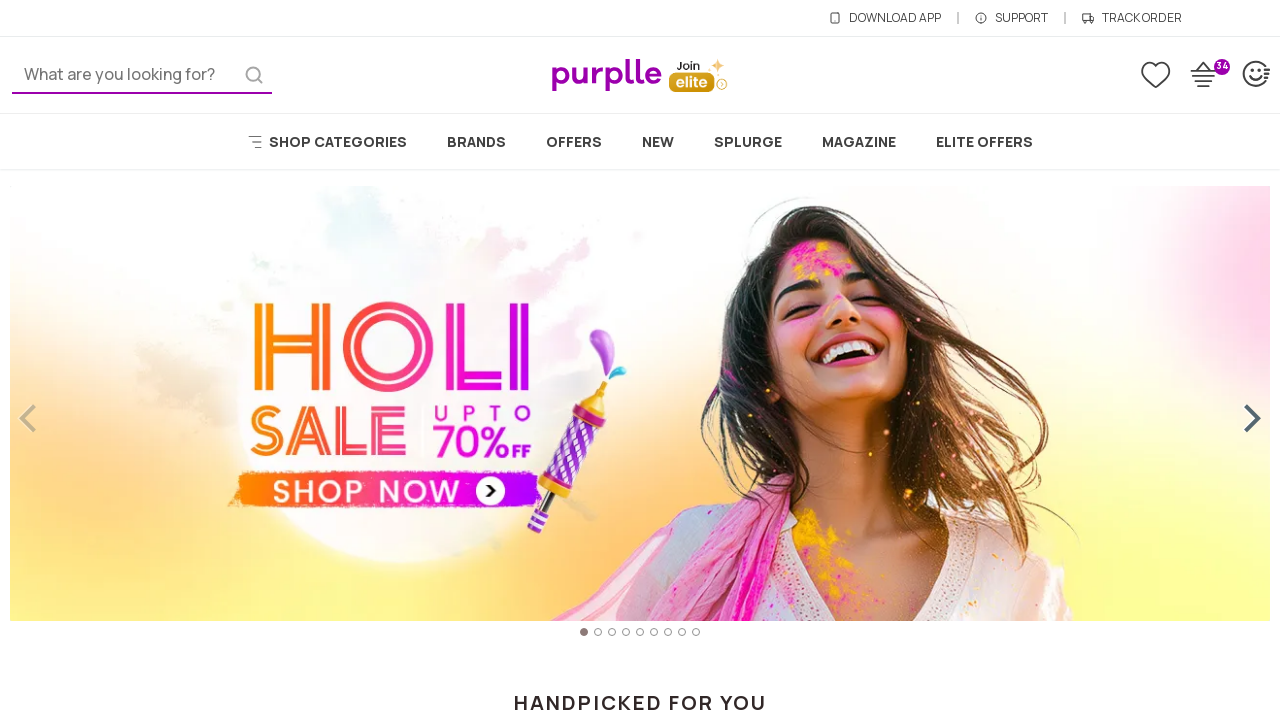

Set viewport size to 1920x1080
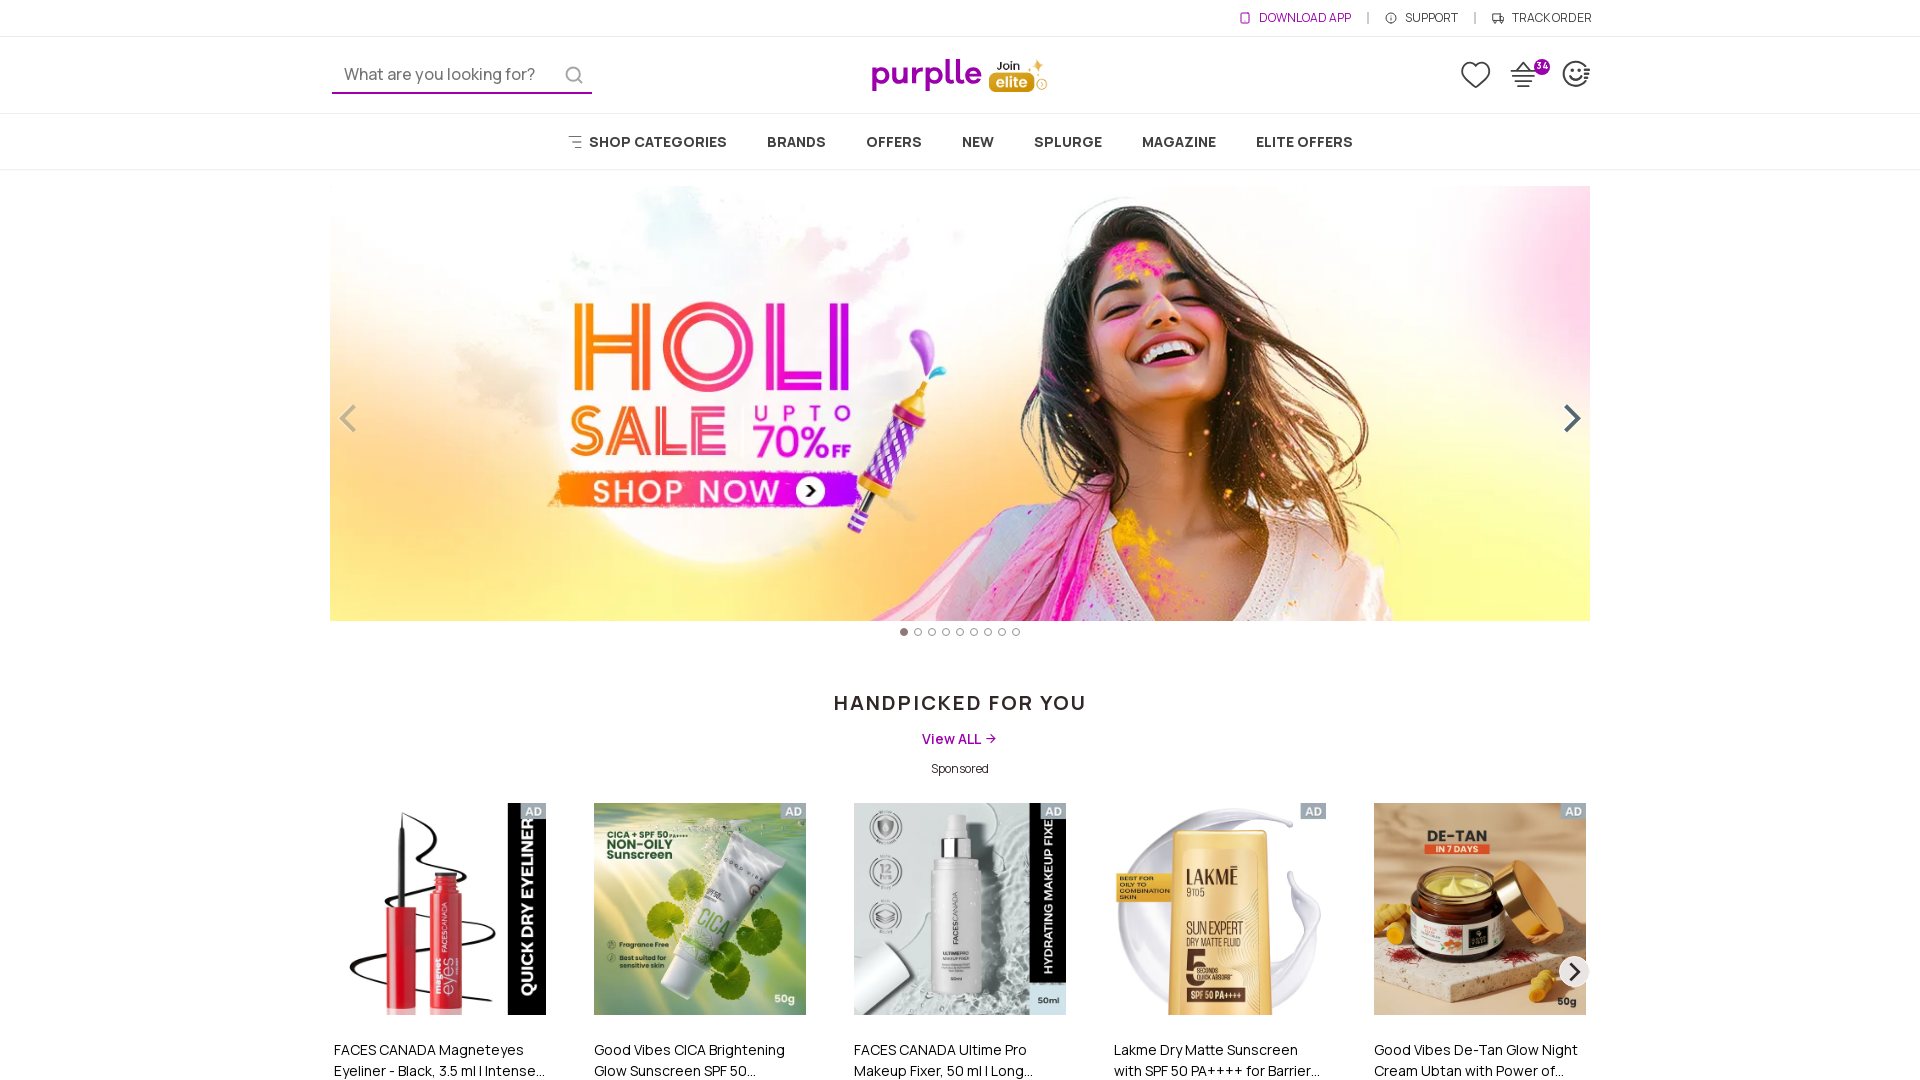

Waited for page to load (domcontentloaded)
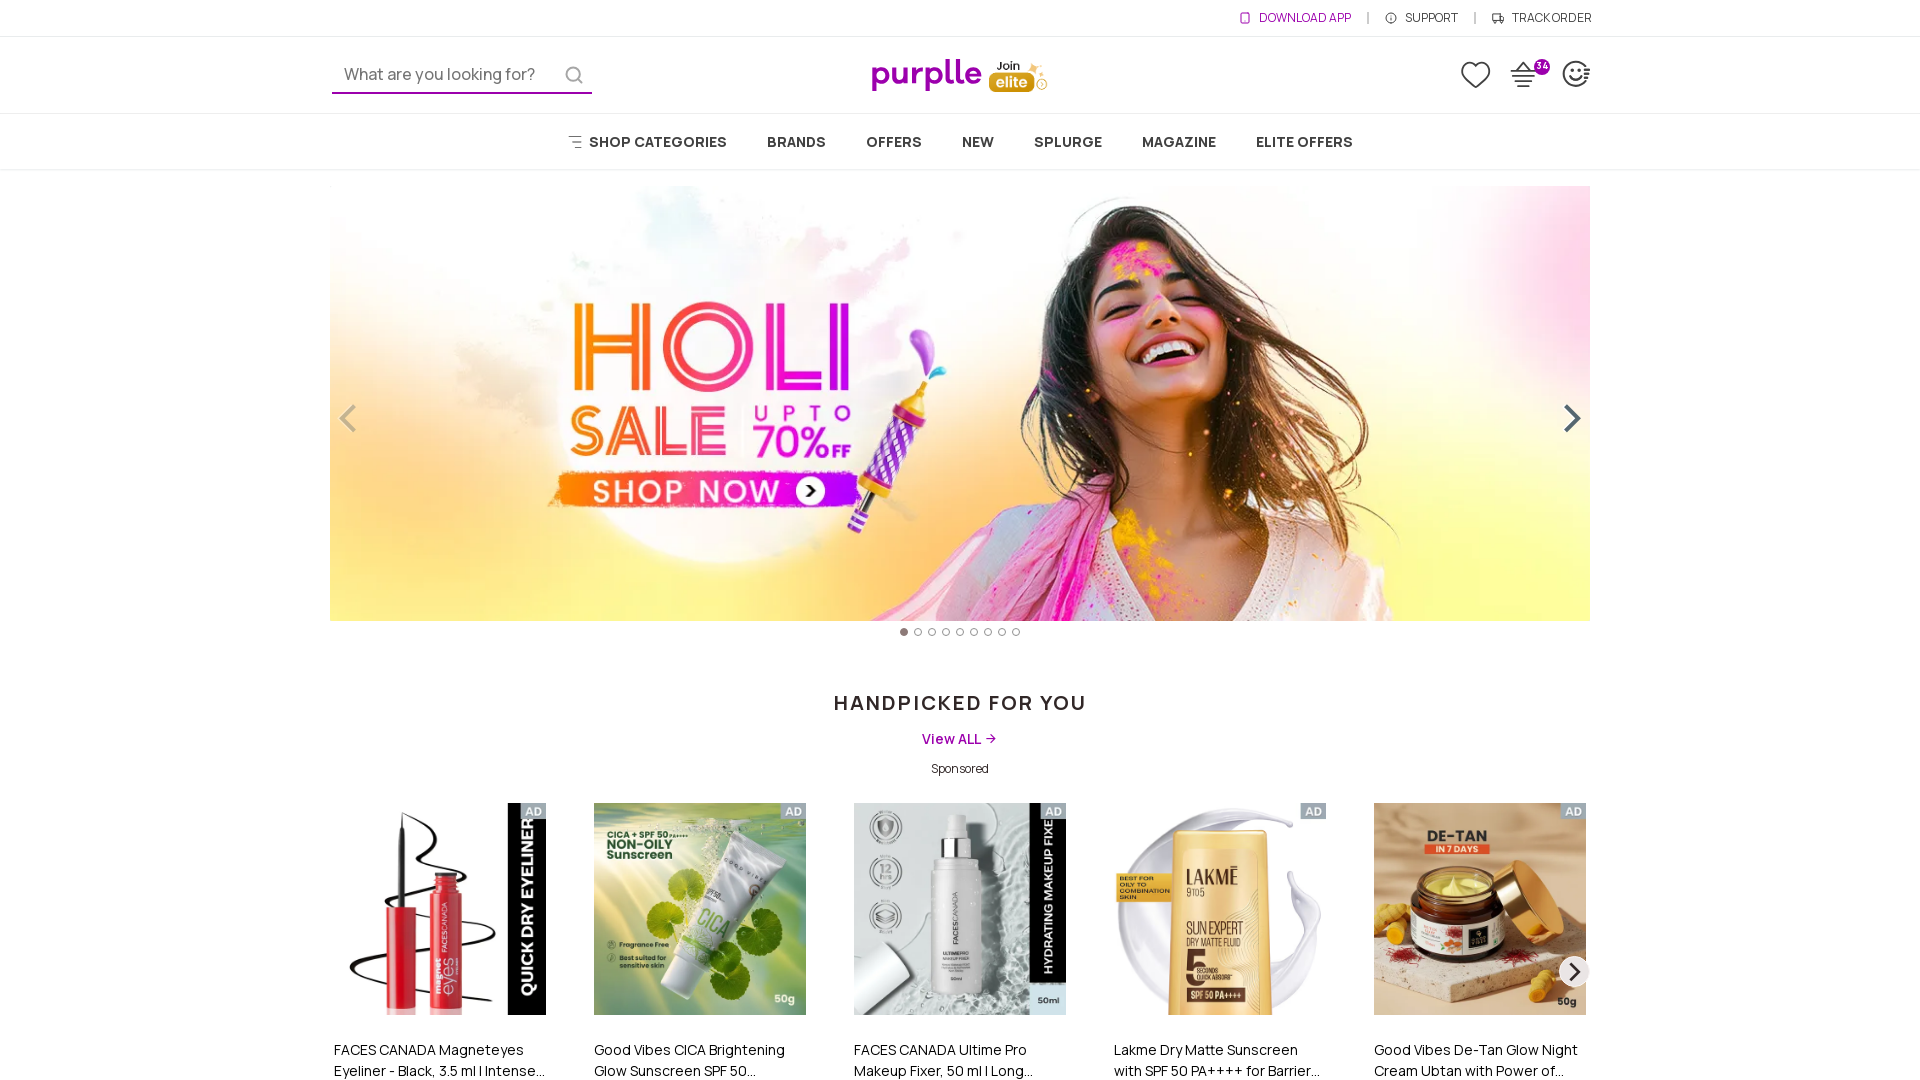

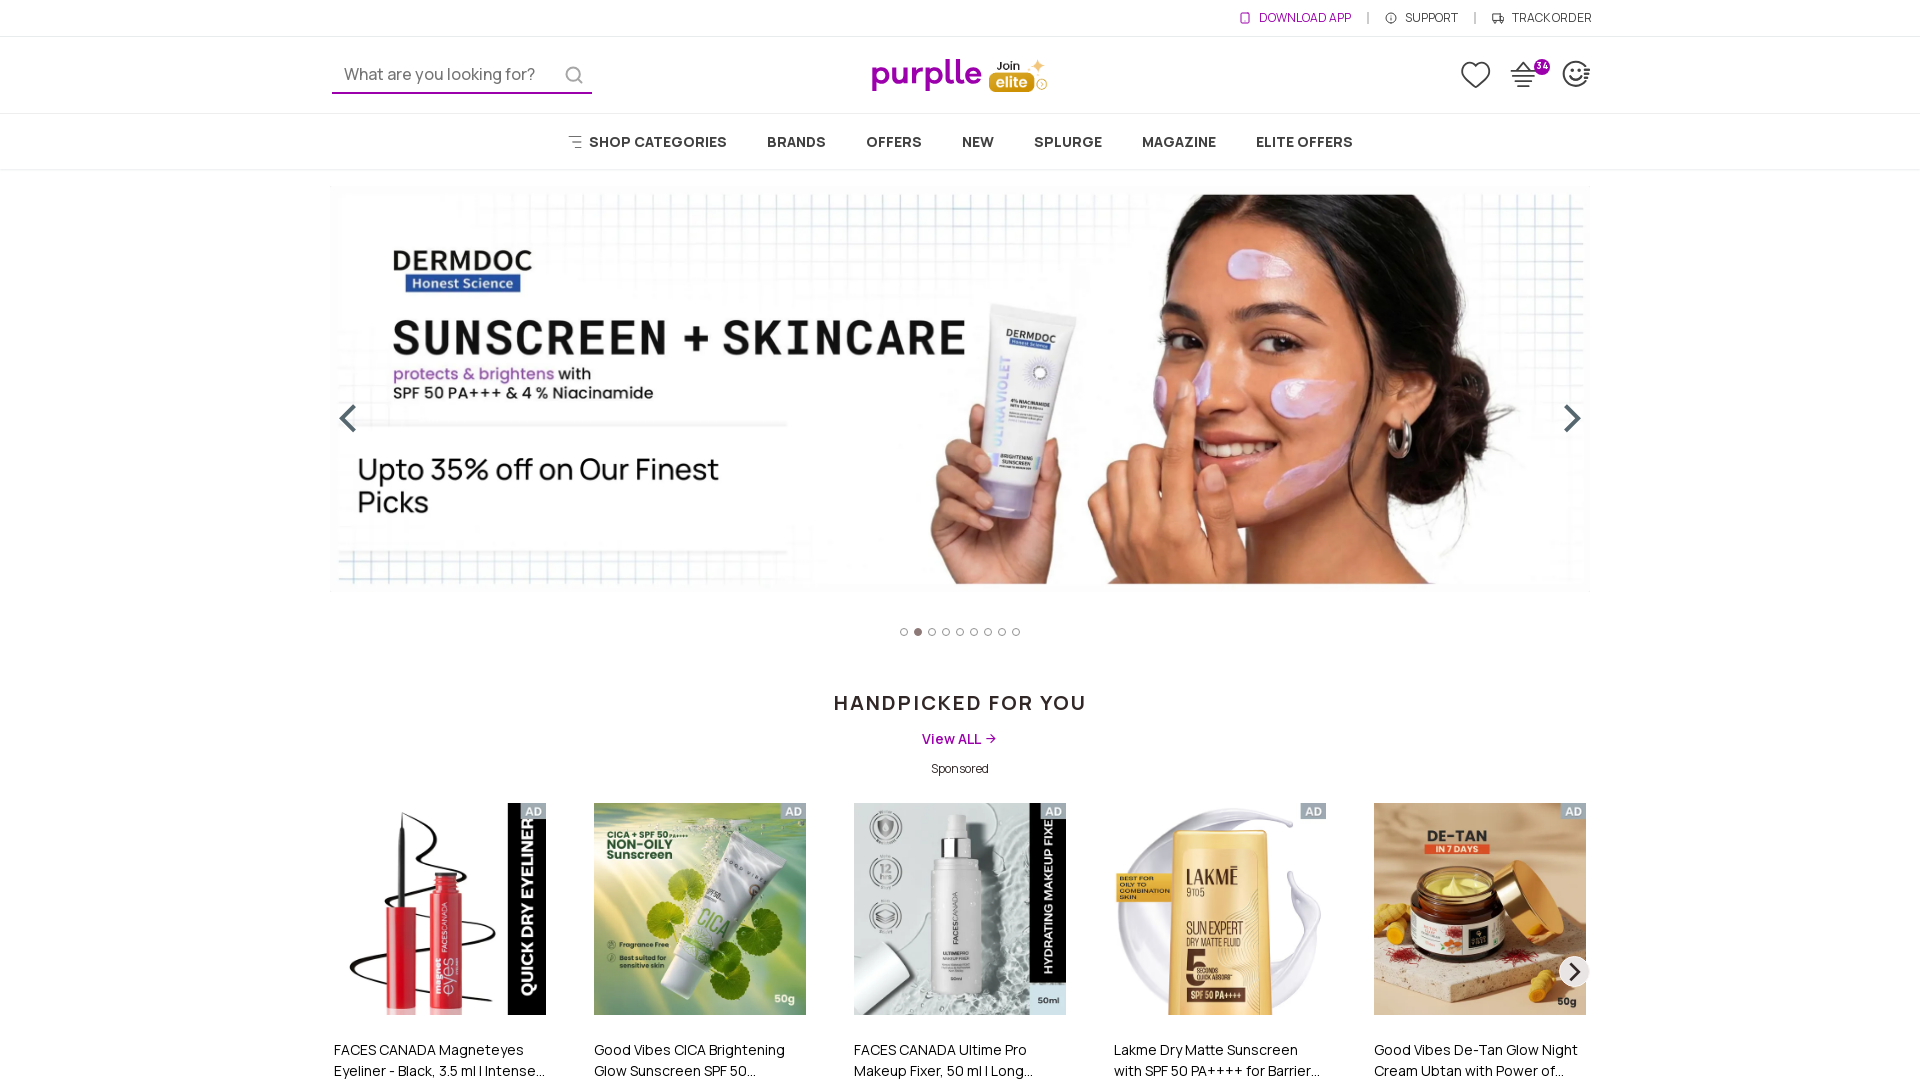